Navigates to GlobalsQA demo site and scrolls down the page by 500 pixels to view more content.

Starting URL: https://www.globalsqa.com/demo-site/

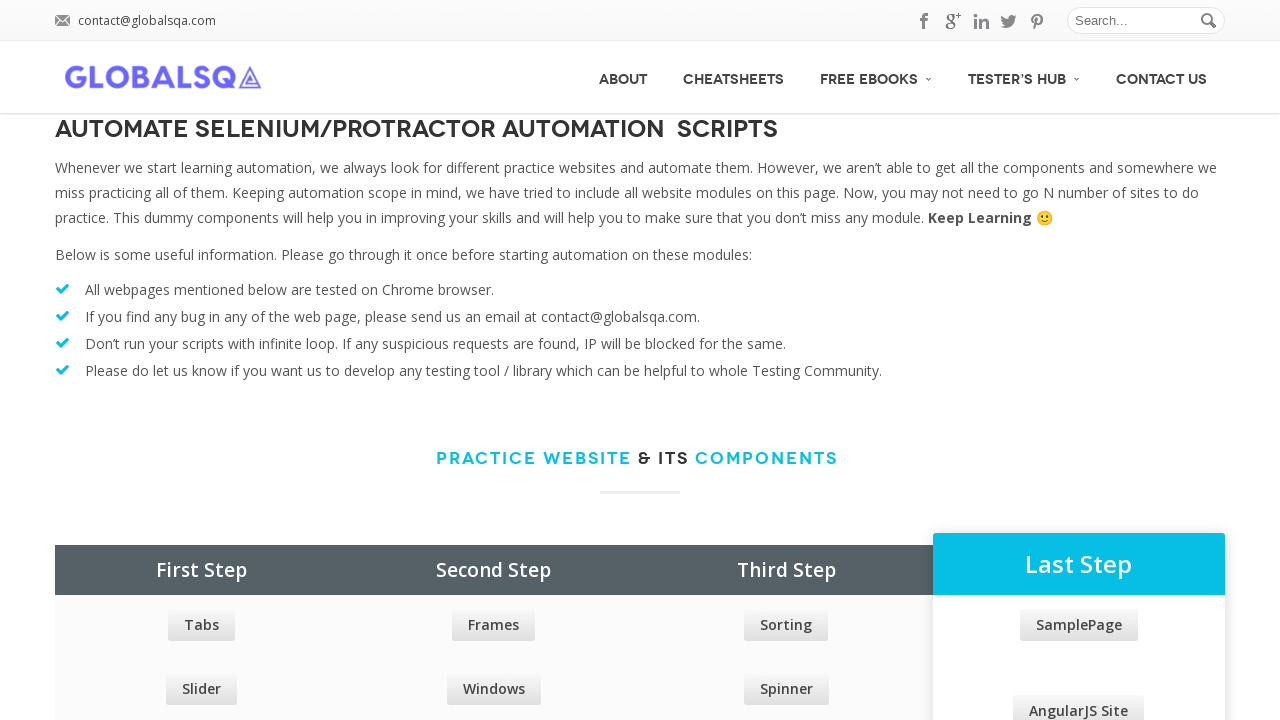

Navigated to GlobalsQA demo site
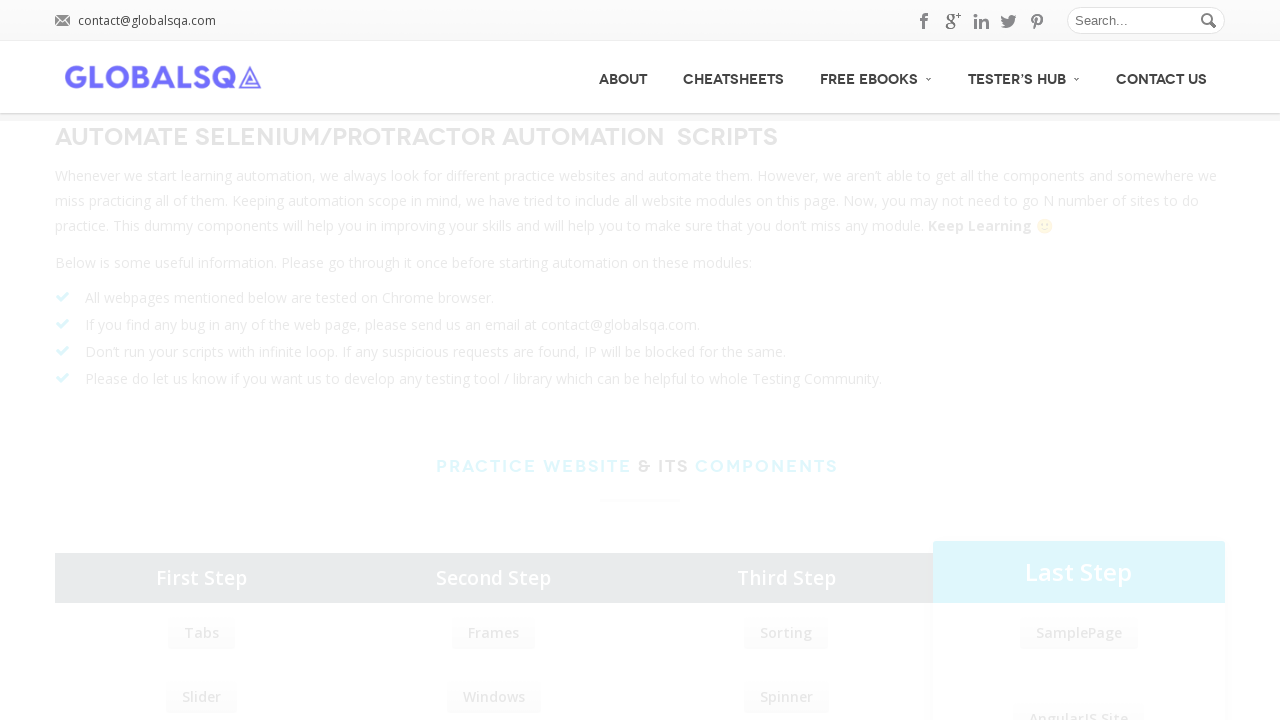

Scrolled down the page by 500 pixels to view more content
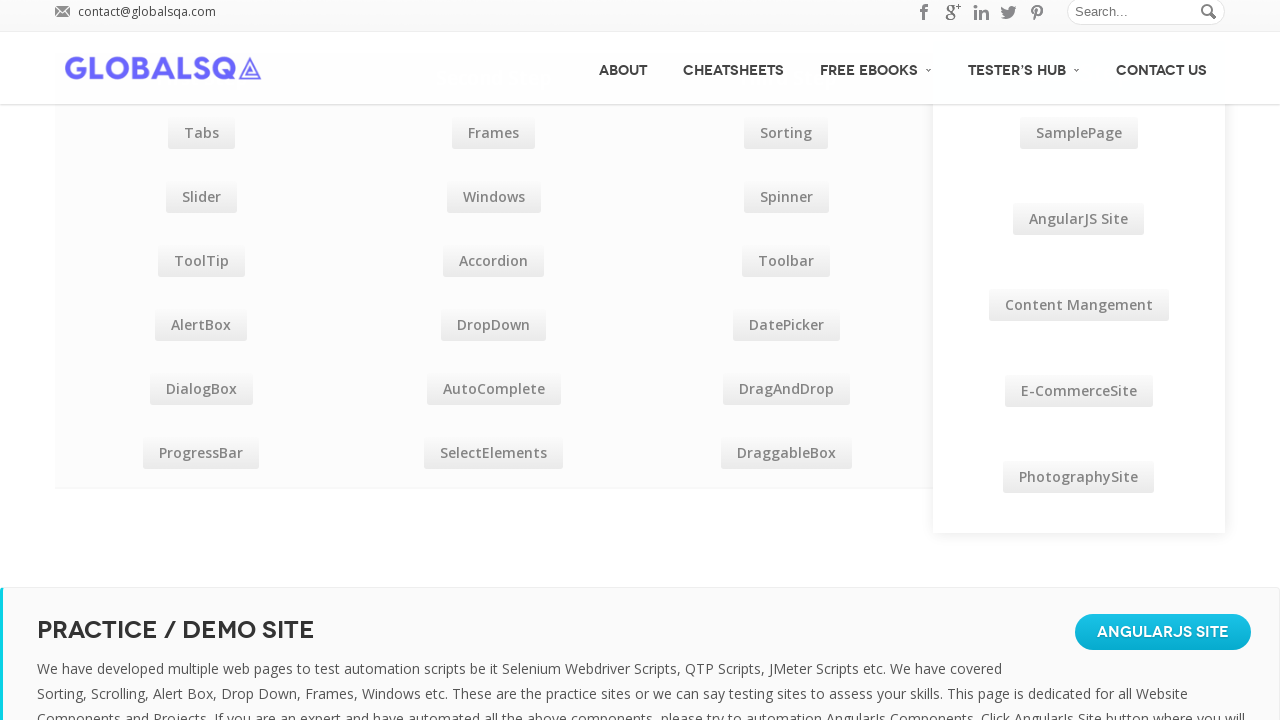

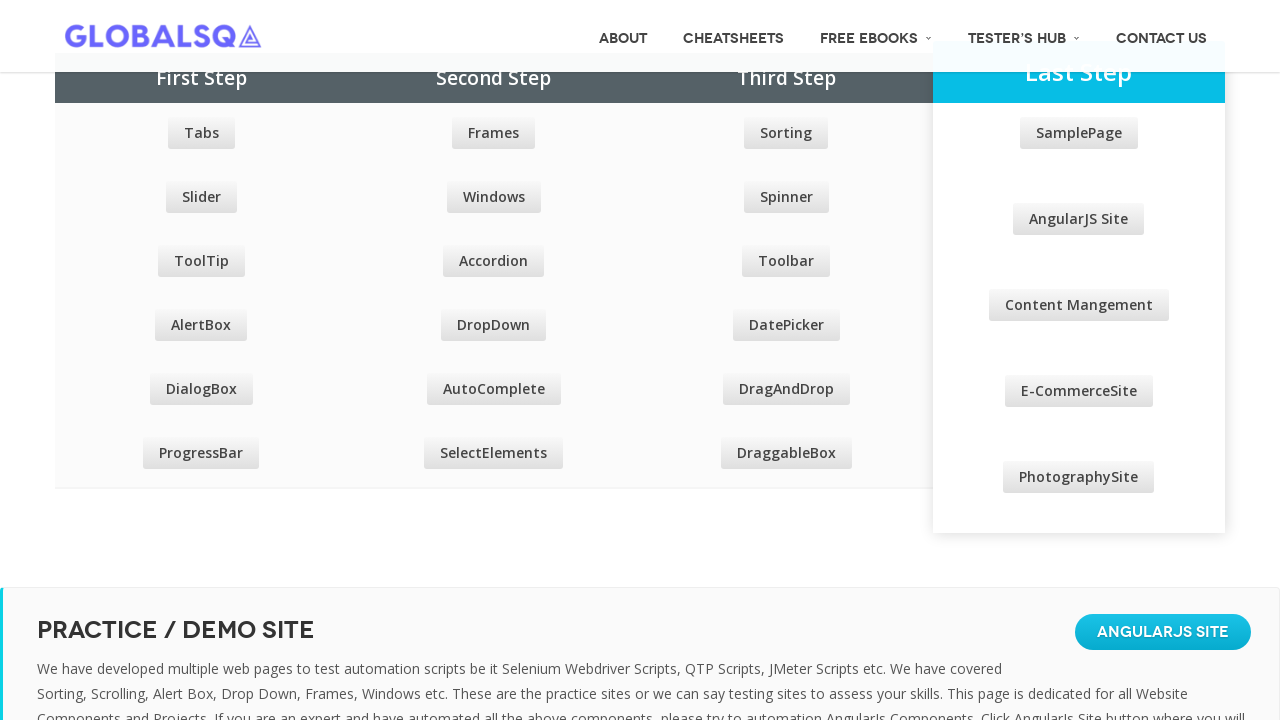